Handles a modal popup window by waiting for it to appear and then closing it

Starting URL: http://the-internet.herokuapp.com/entry_ad

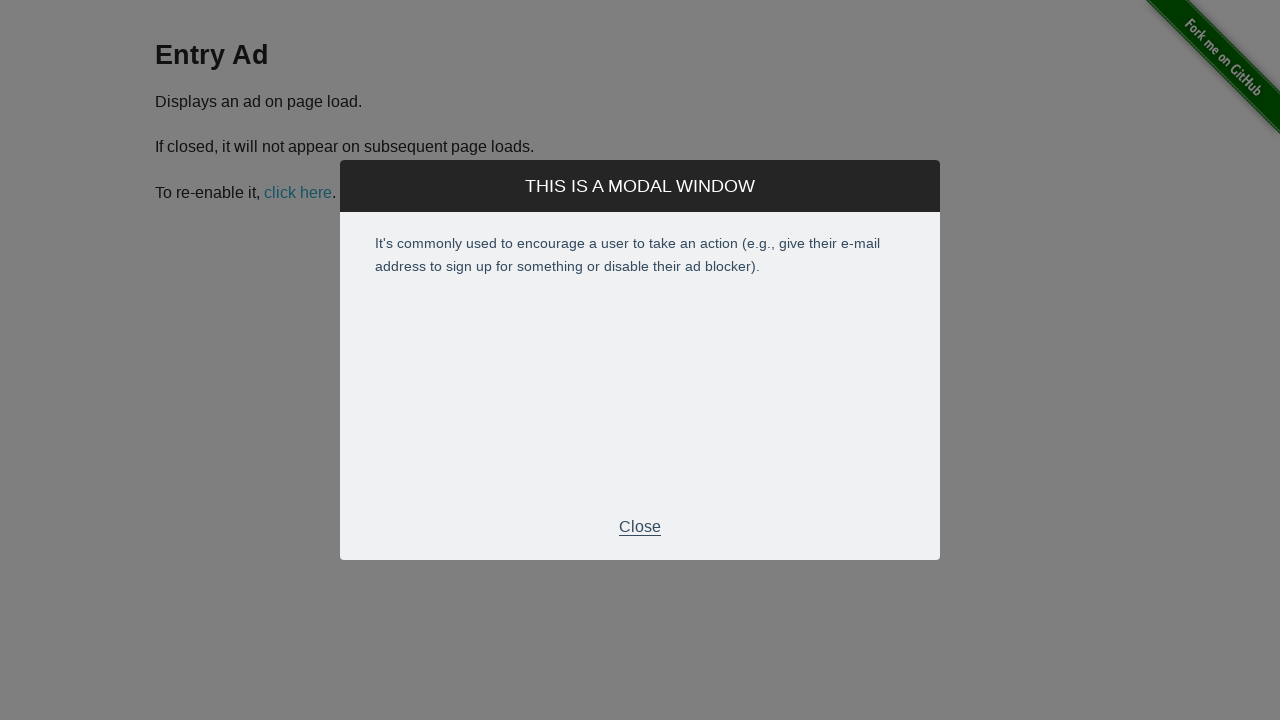

Modal popup appeared and close button became visible
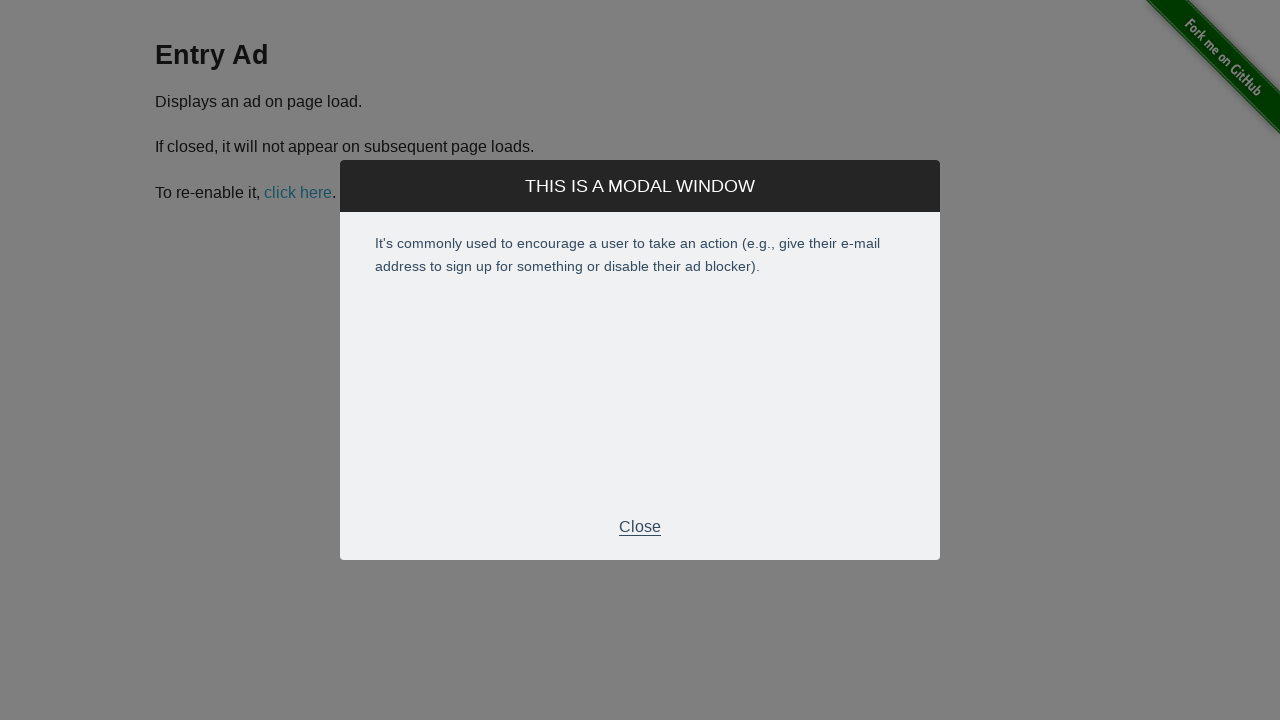

Clicked modal close button to dismiss the popup at (640, 527) on .modal-footer > p
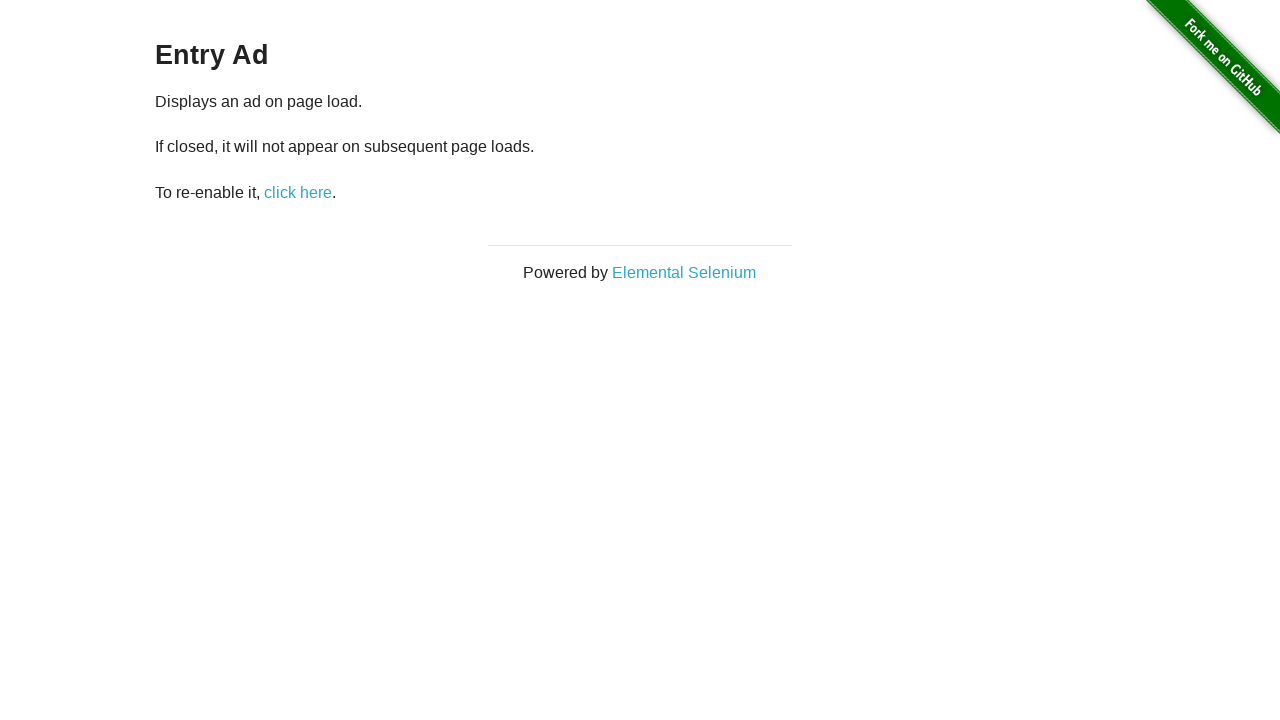

Modal window closed successfully
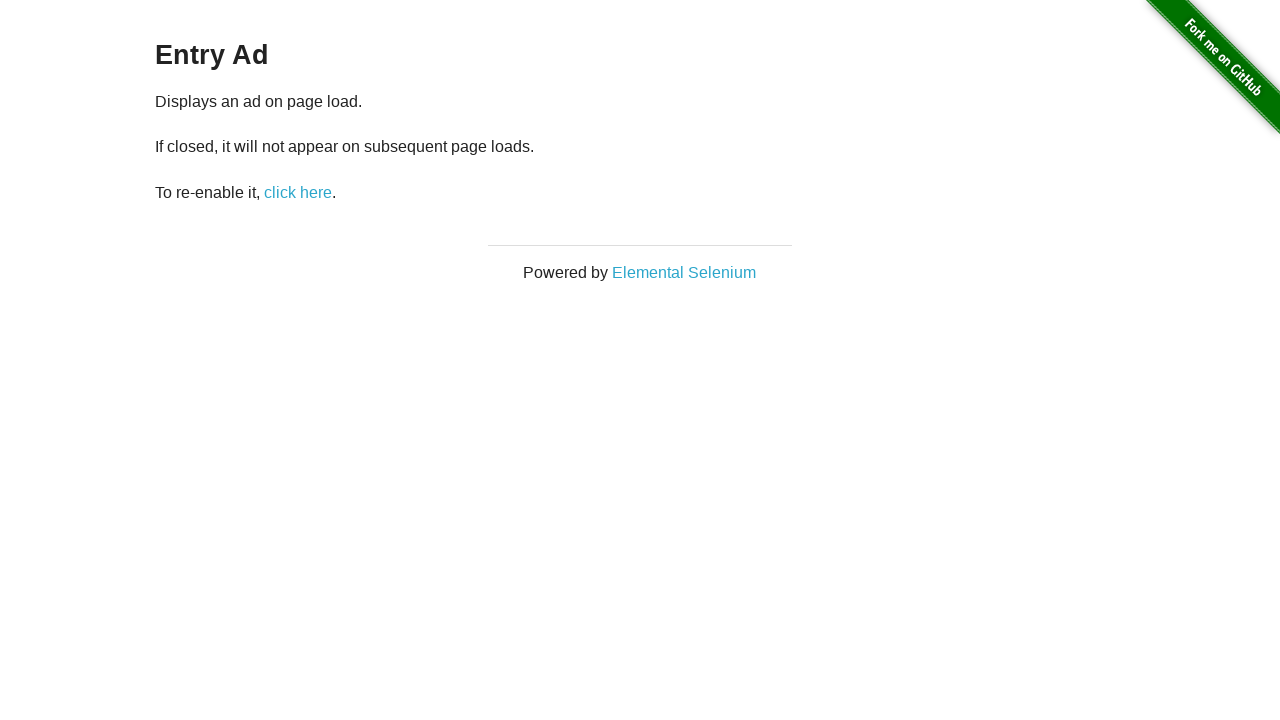

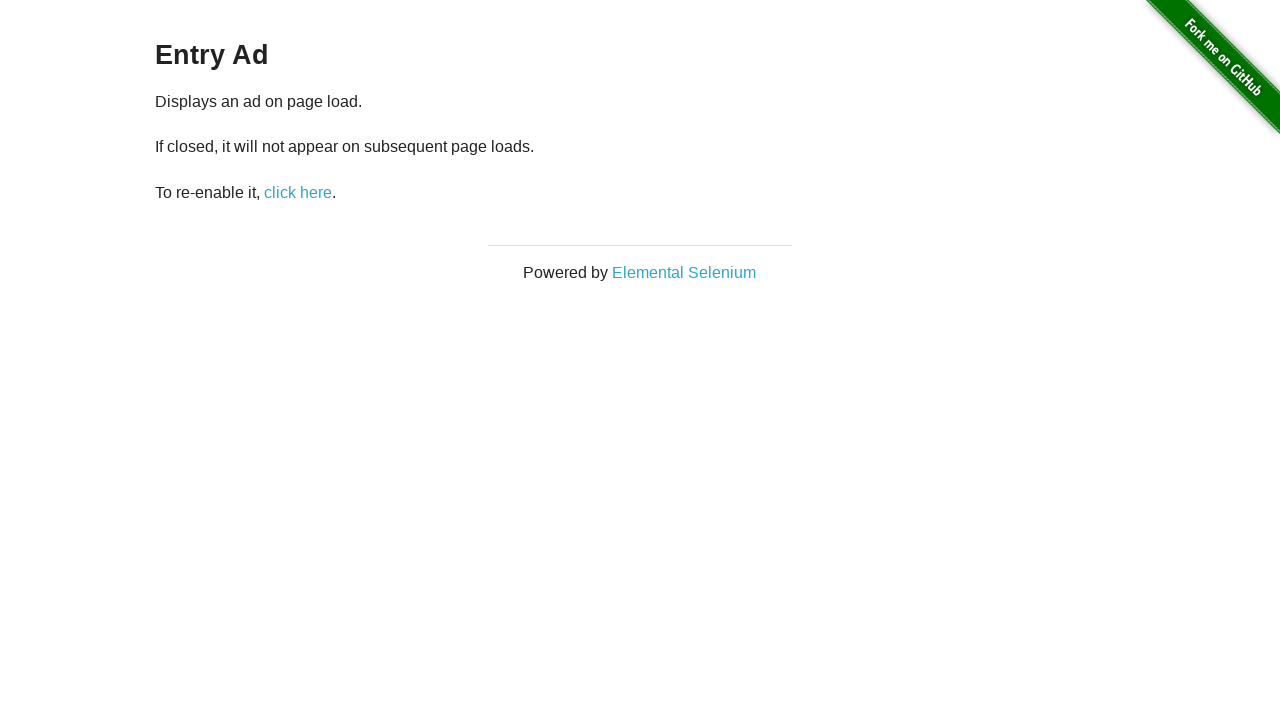